Tests mouse hover functionality on SpiceJet website by hovering over the Add-ons menu and clicking on Visa Services link

Starting URL: https://www.spicejet.com/

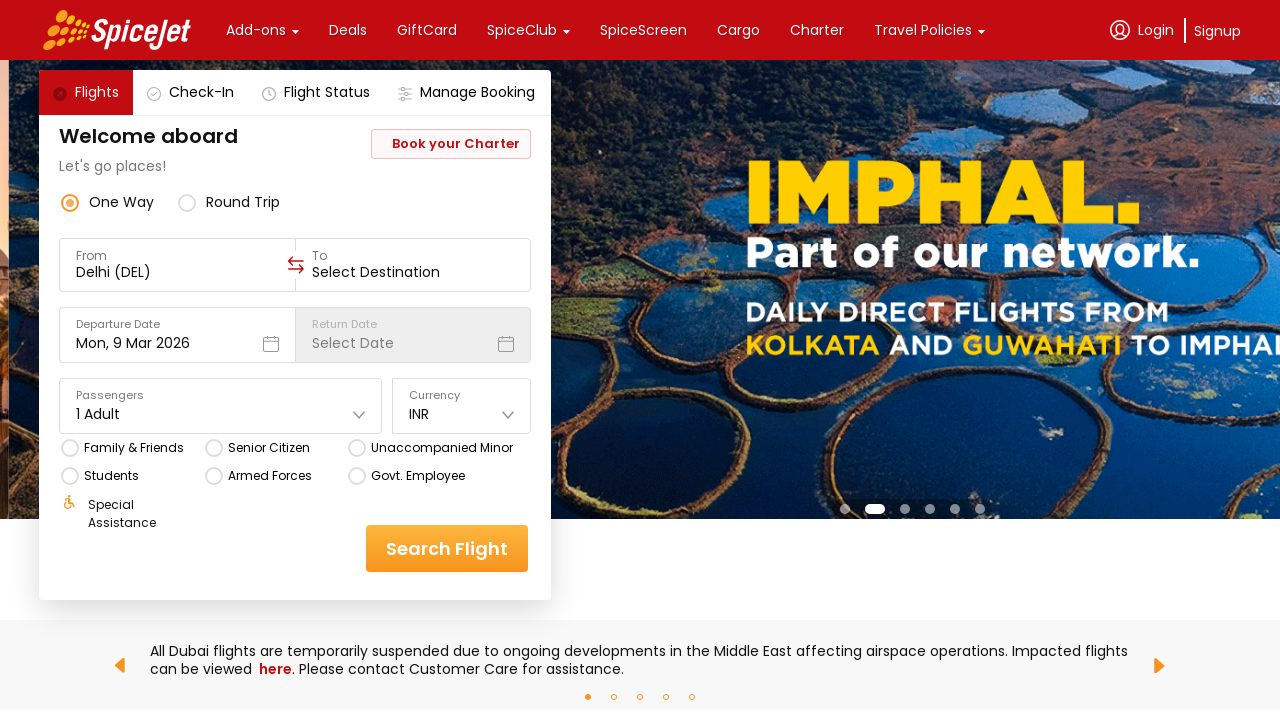

Hovered over Add-ons menu item at (256, 30) on internal:text="Add-ons"i >> nth=0
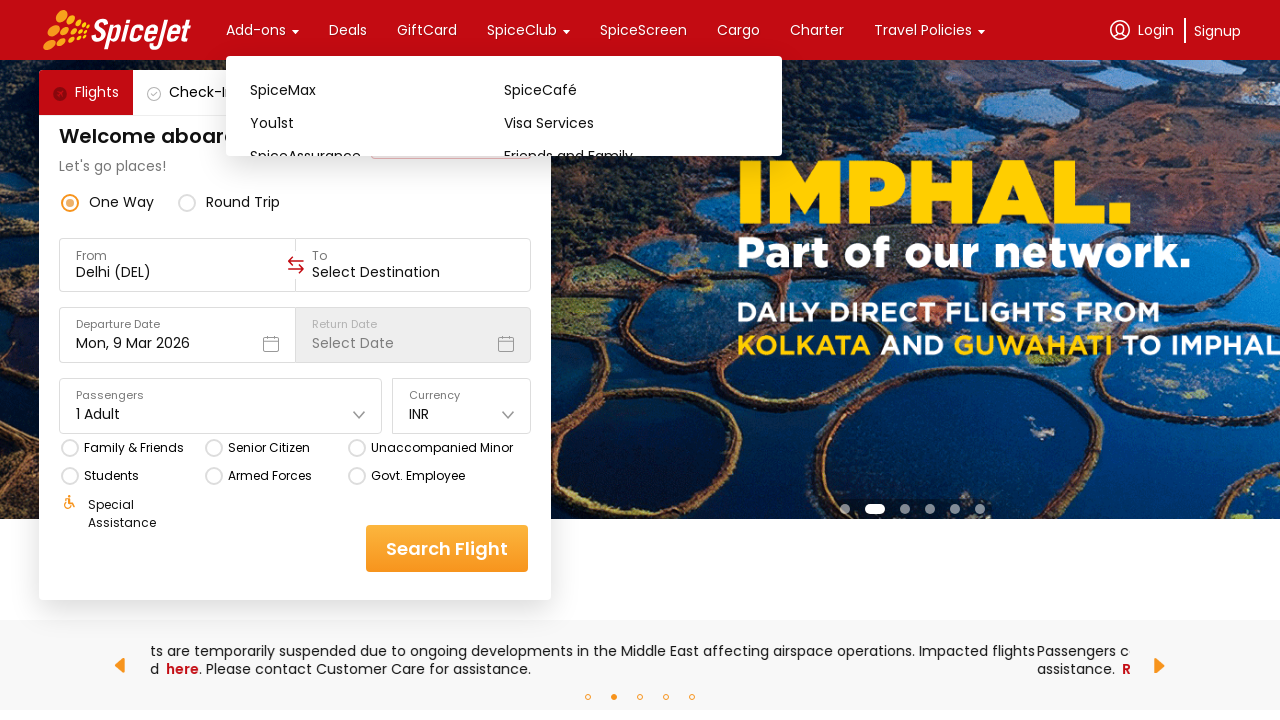

Clicked on Visa Services link at (631, 123) on internal:text="Visa Services"i >> nth=0
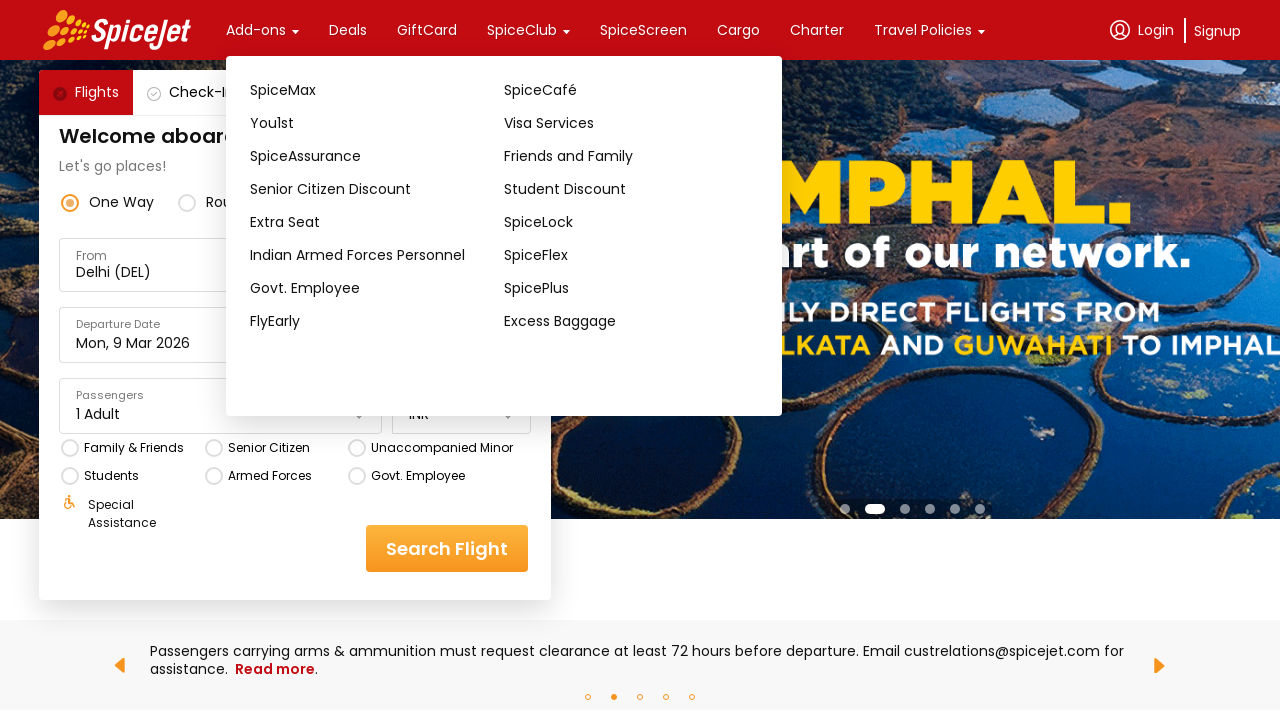

Page loaded after navigation to Visa Services
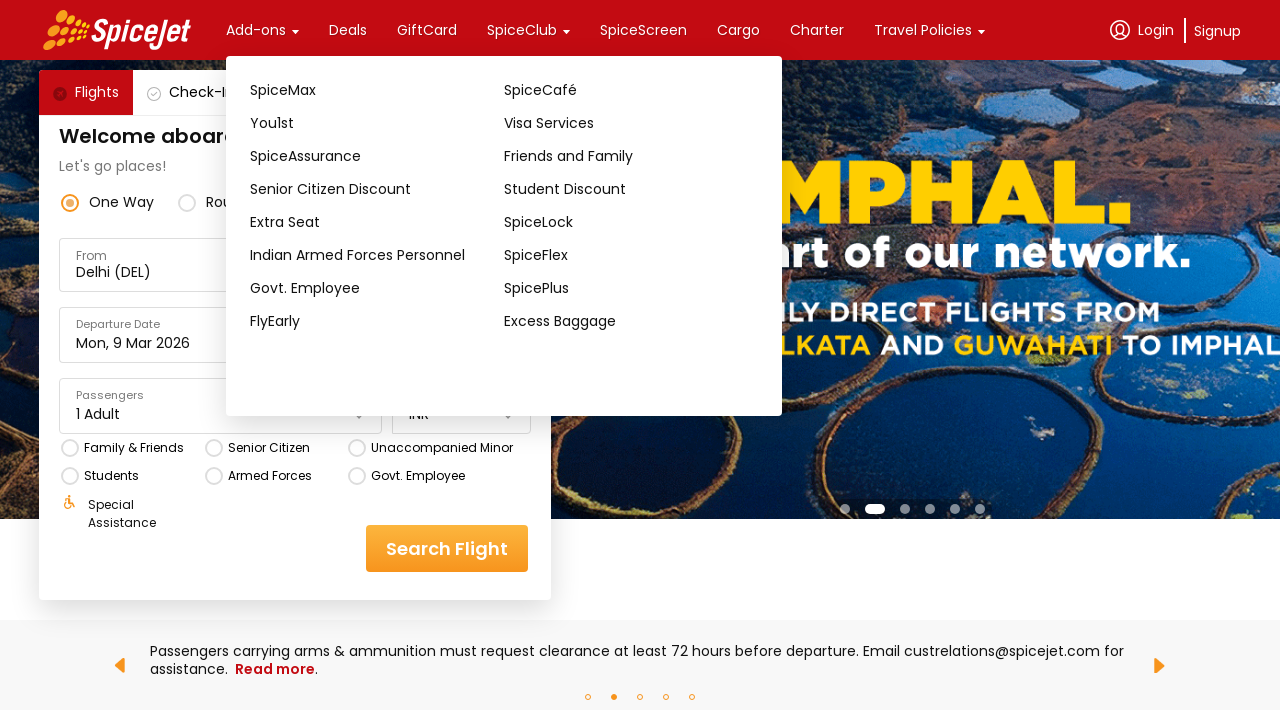

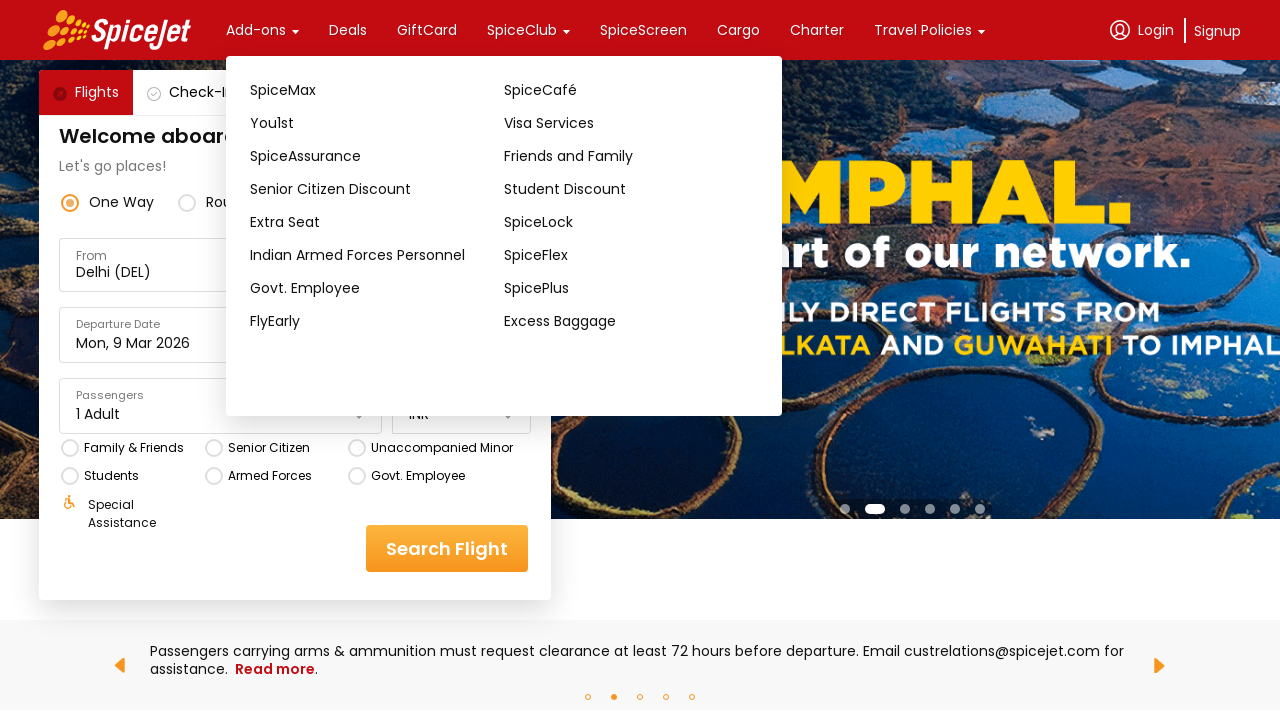